Tests drag and drop functionality by dragging an element onto a drop target

Starting URL: https://demoqa.com/droppable

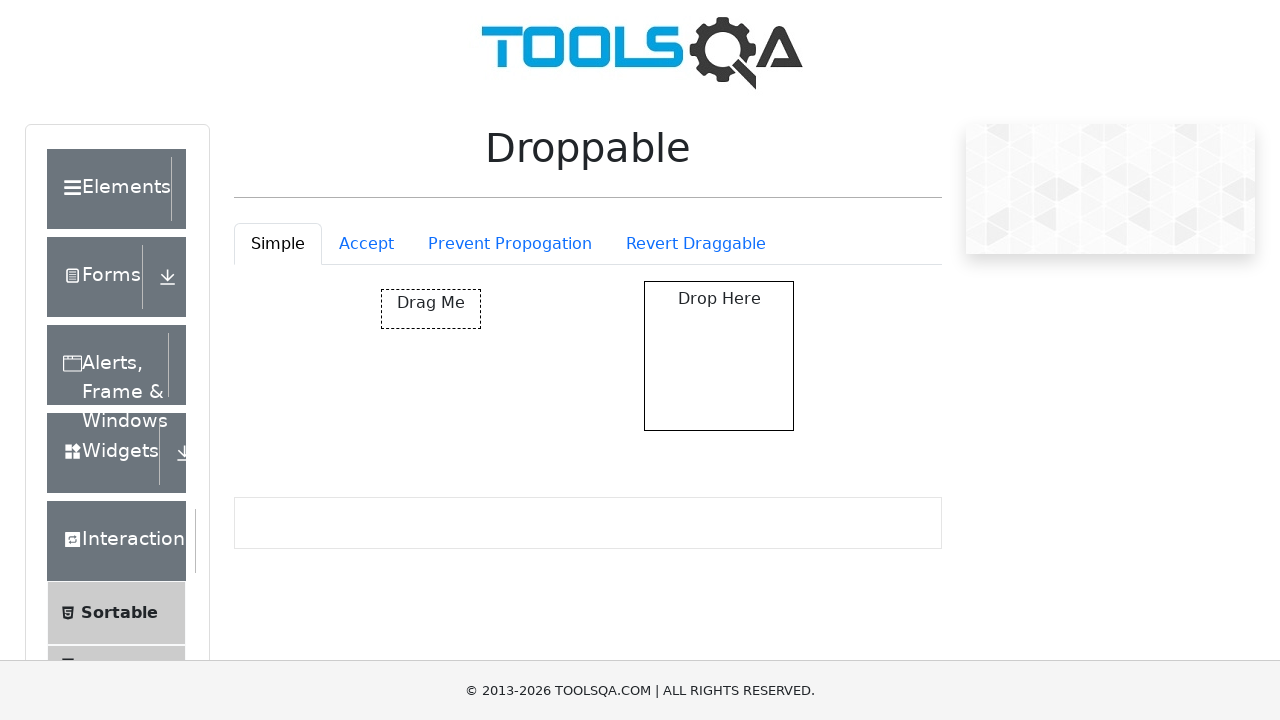

Navigated to droppable demo page
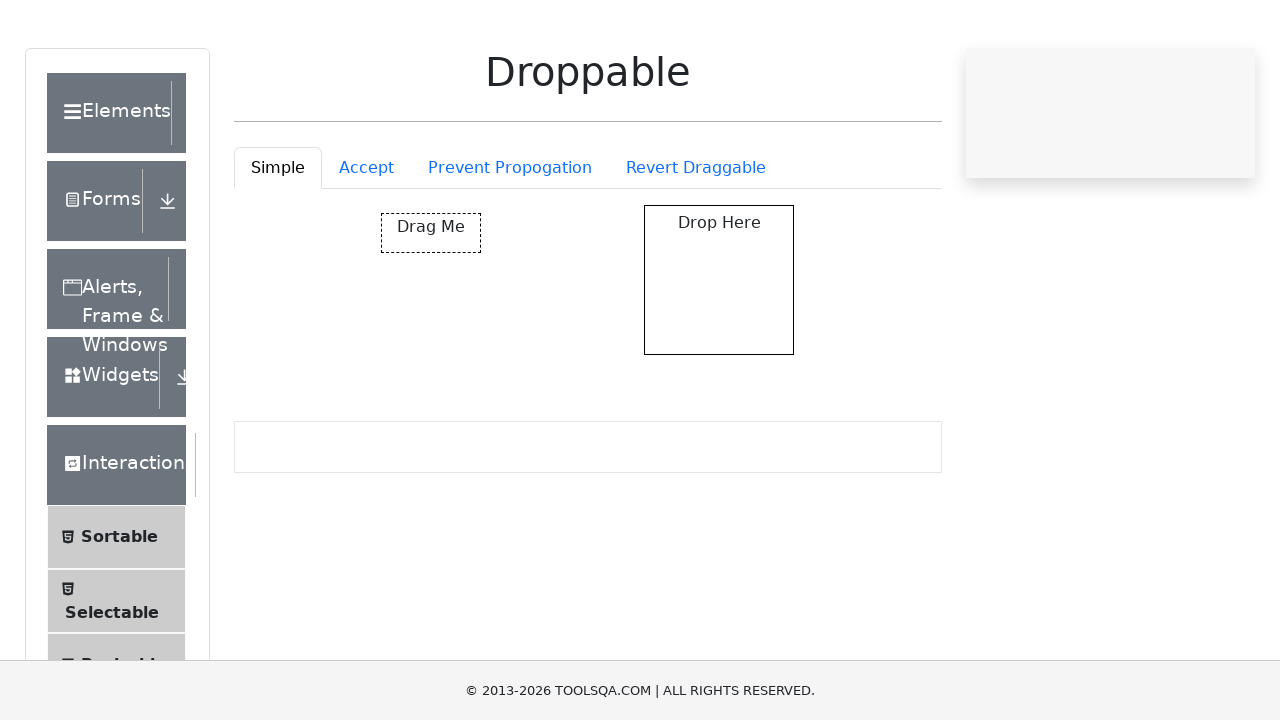

Dragged draggable element onto droppable target at (719, 356)
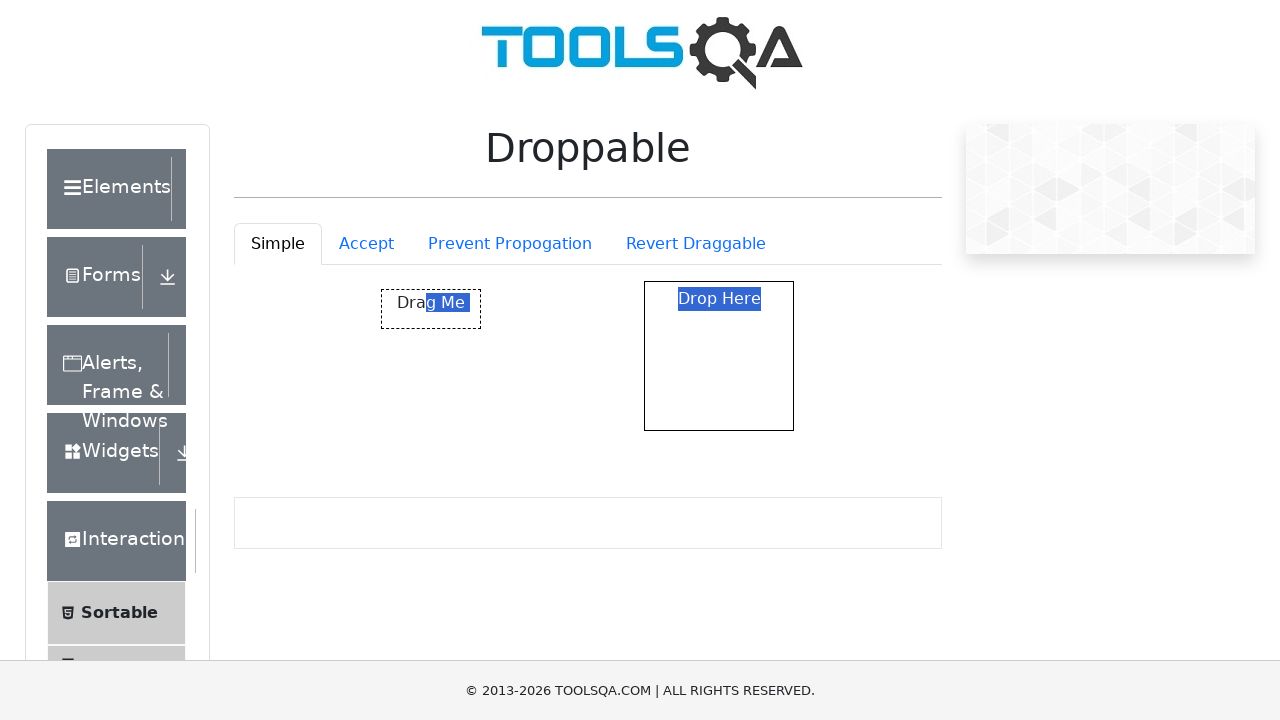

Drop target confirmed to be present and drop was successful
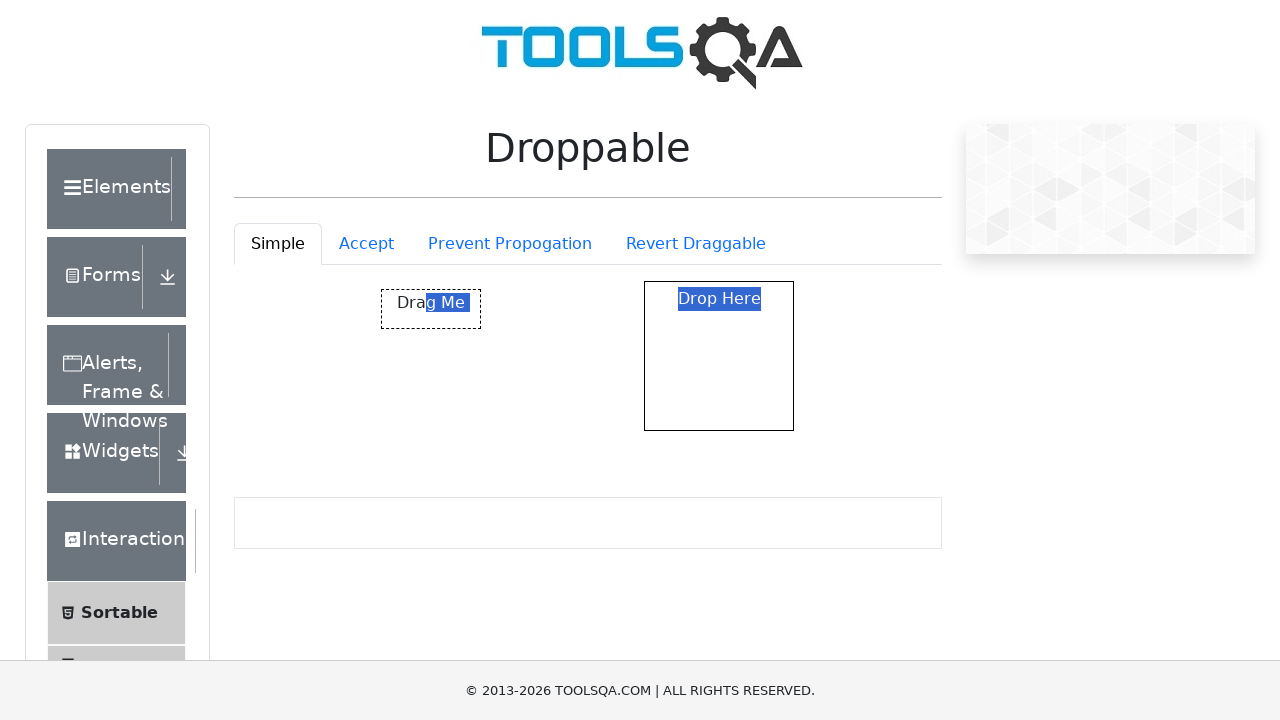

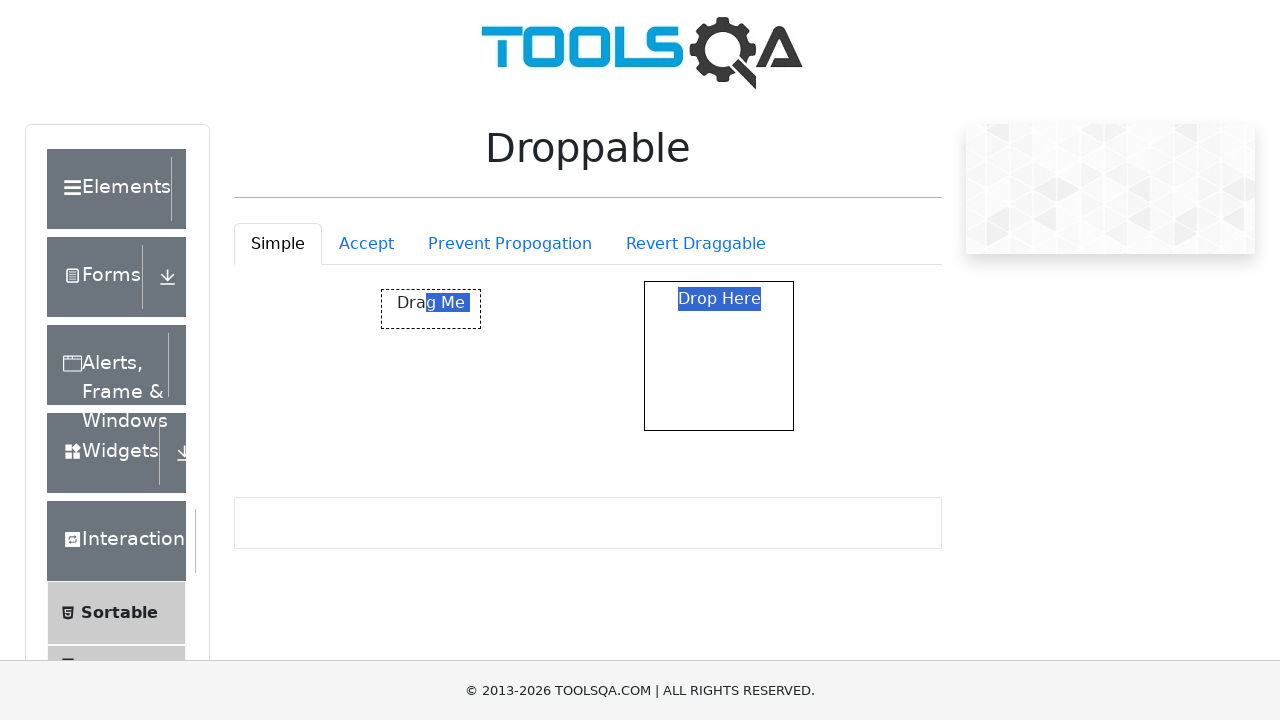